Tests navigation to the Interactions section by clicking the Interactions card and verifying the URL

Starting URL: https://demoqa.com

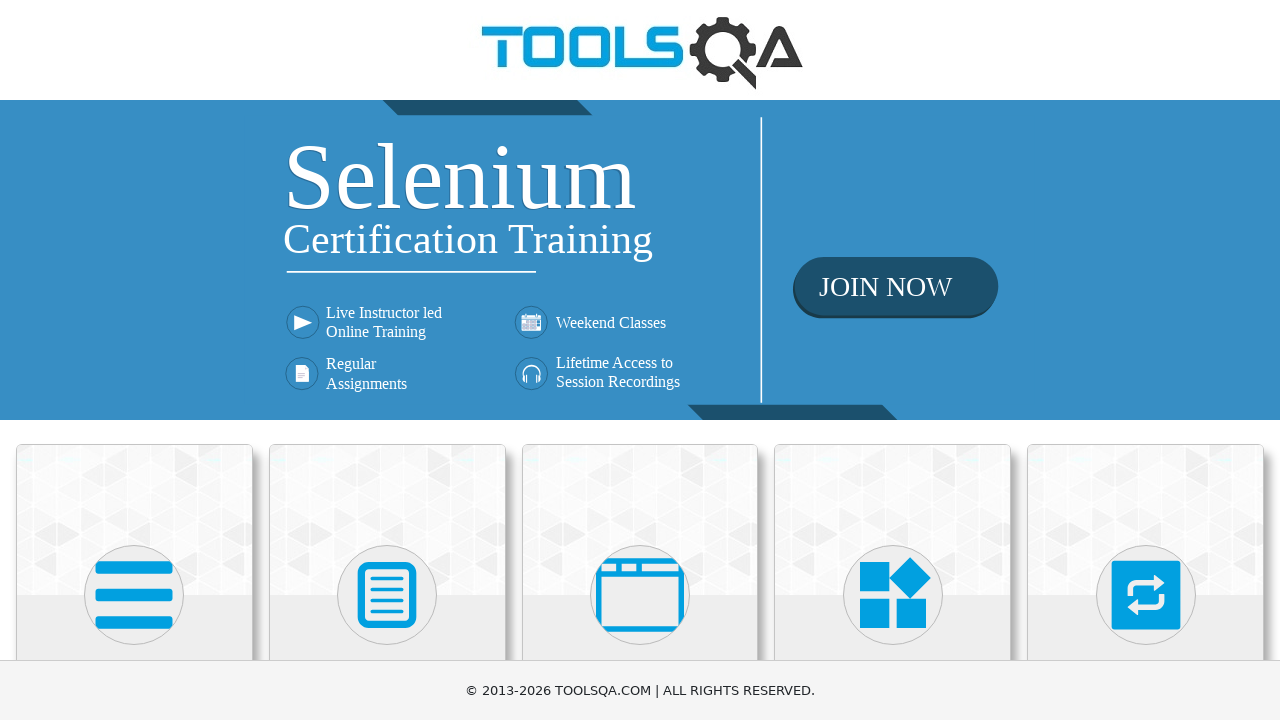

Interactions card became visible
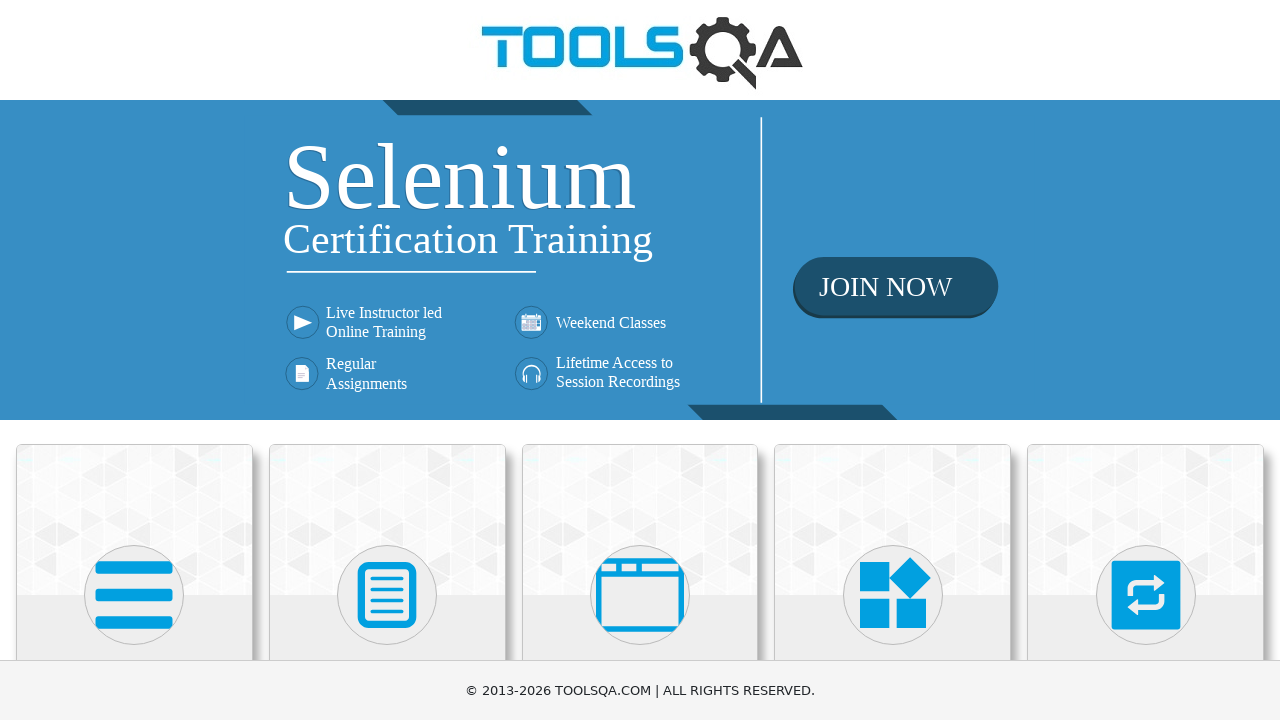

Clicked on Interactions card at (1146, 360) on xpath=//h5[text()='Interactions']
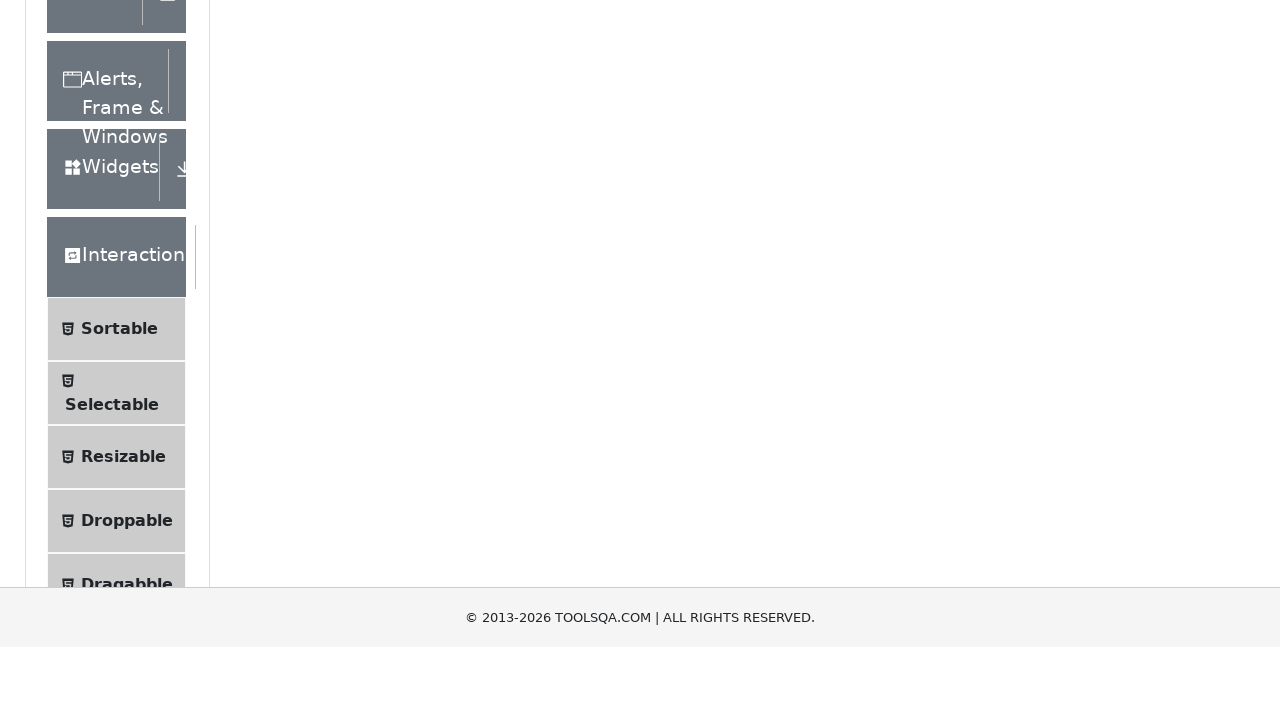

Navigated to Interactions page
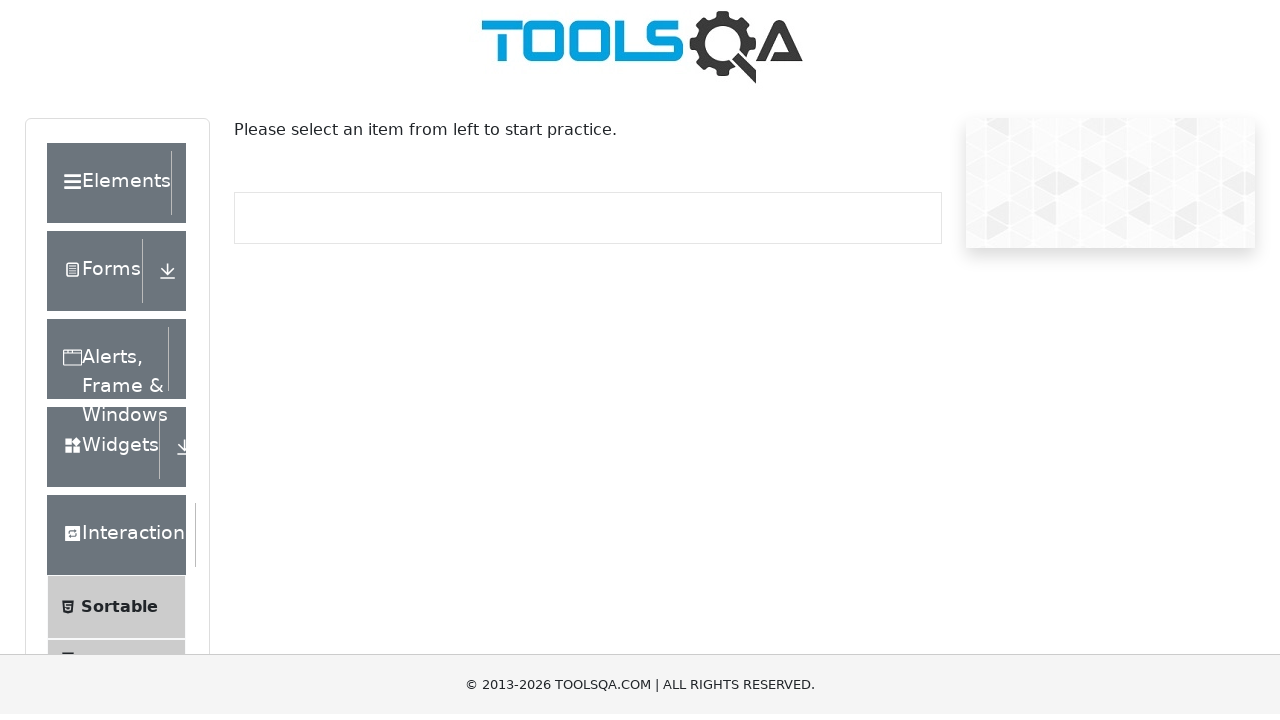

Verified URL matches expected Interactions page URL
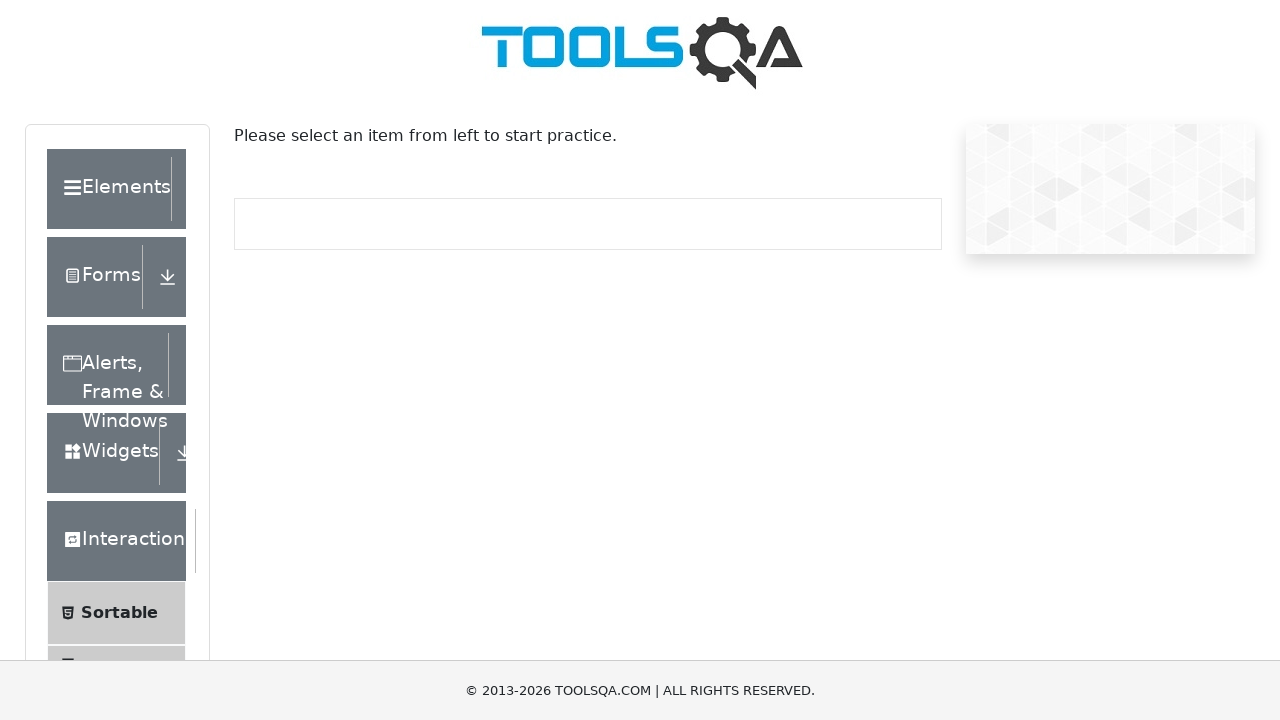

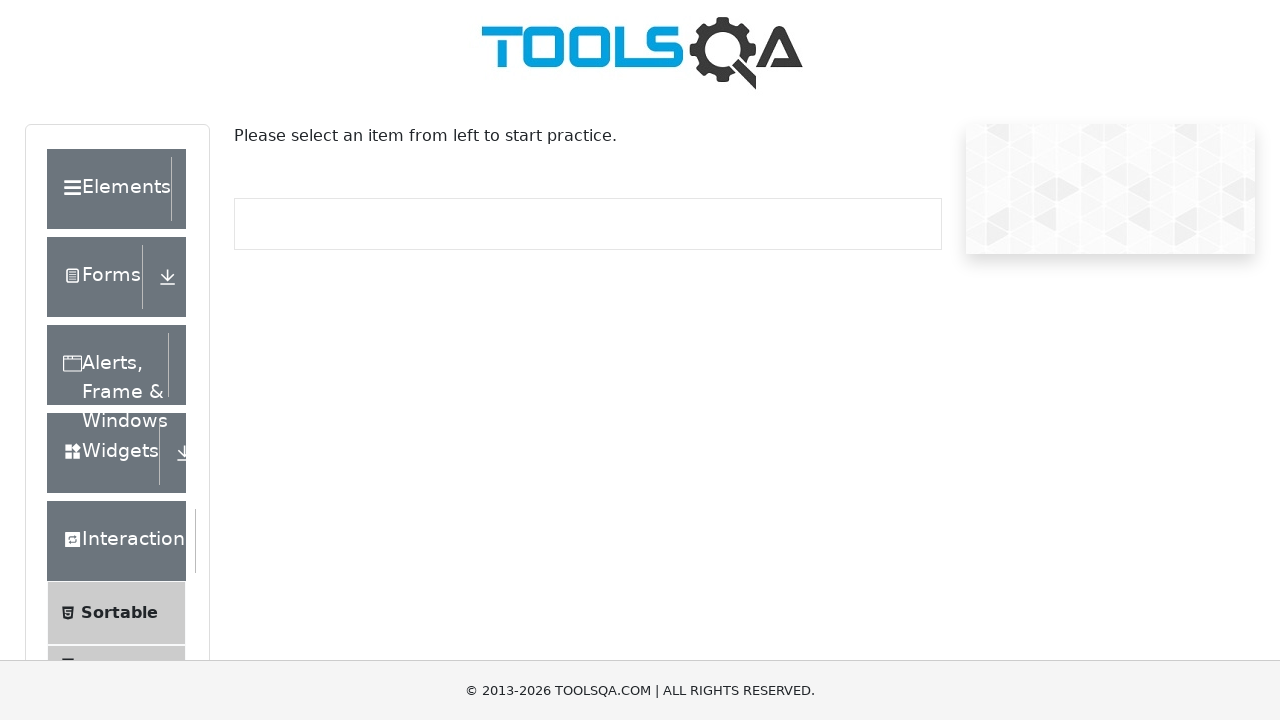